Tests nested frames navigation by clicking through to the nested frames page and verifying content in each frame (left, middle, right, and bottom frames)

Starting URL: http://the-internet.herokuapp.com

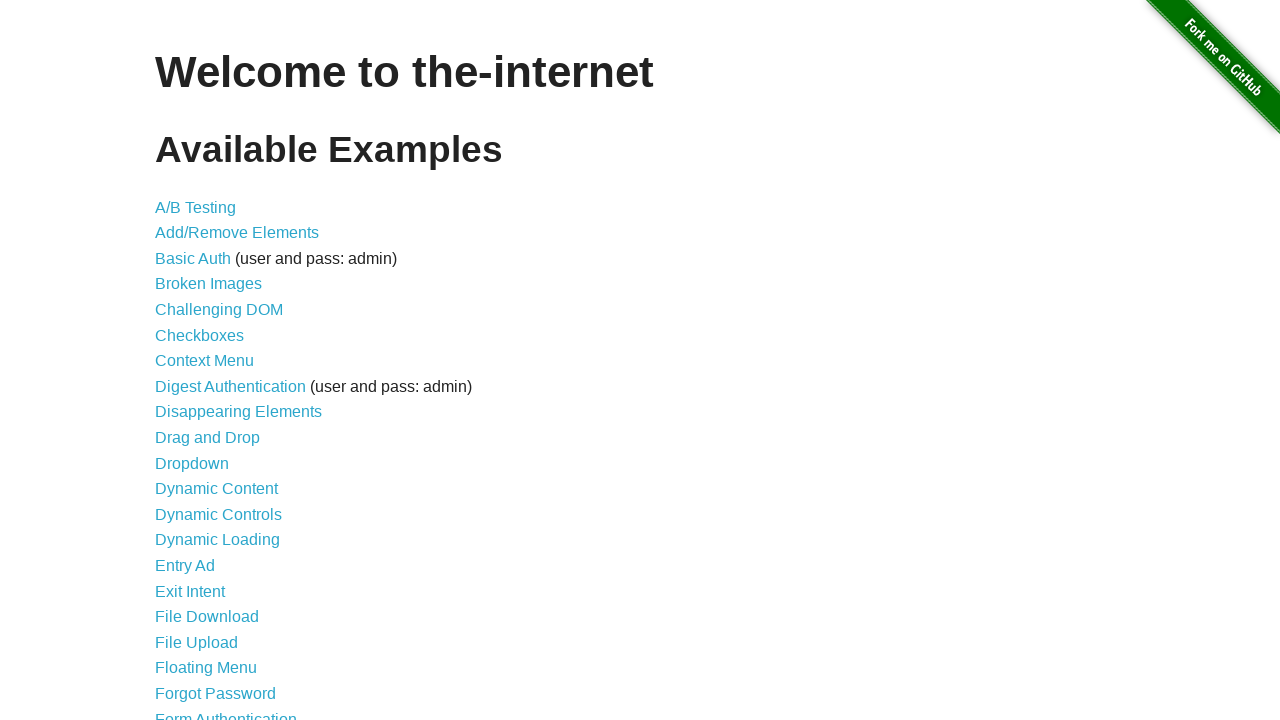

Clicked on Frames link at (182, 361) on a[href='/frames']
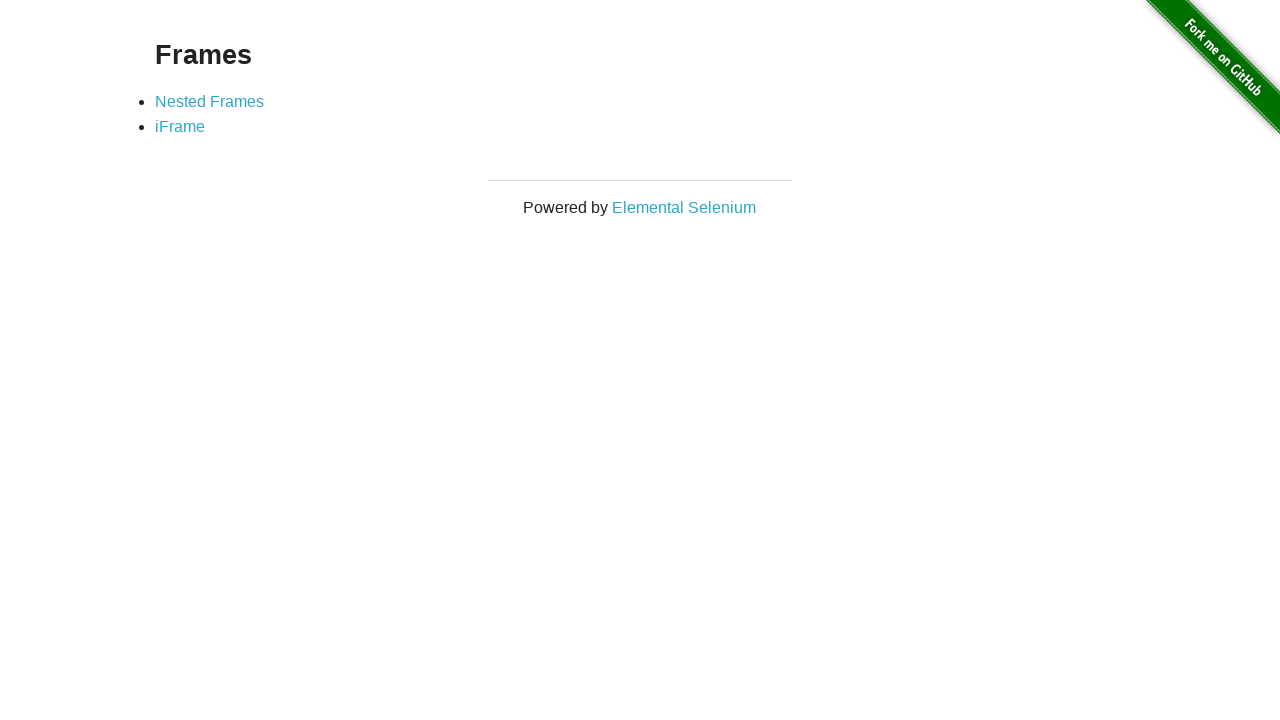

Clicked on Nested Frames link at (210, 101) on a[href='/nested_frames']
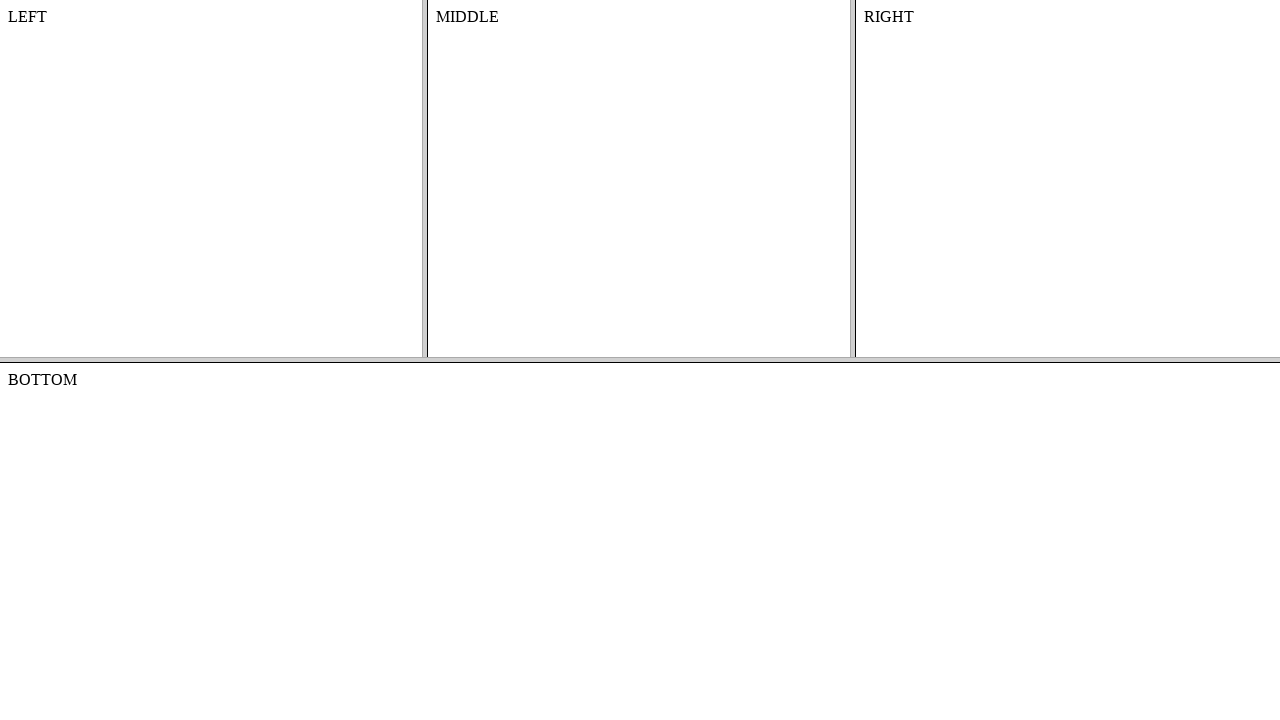

Located top frame
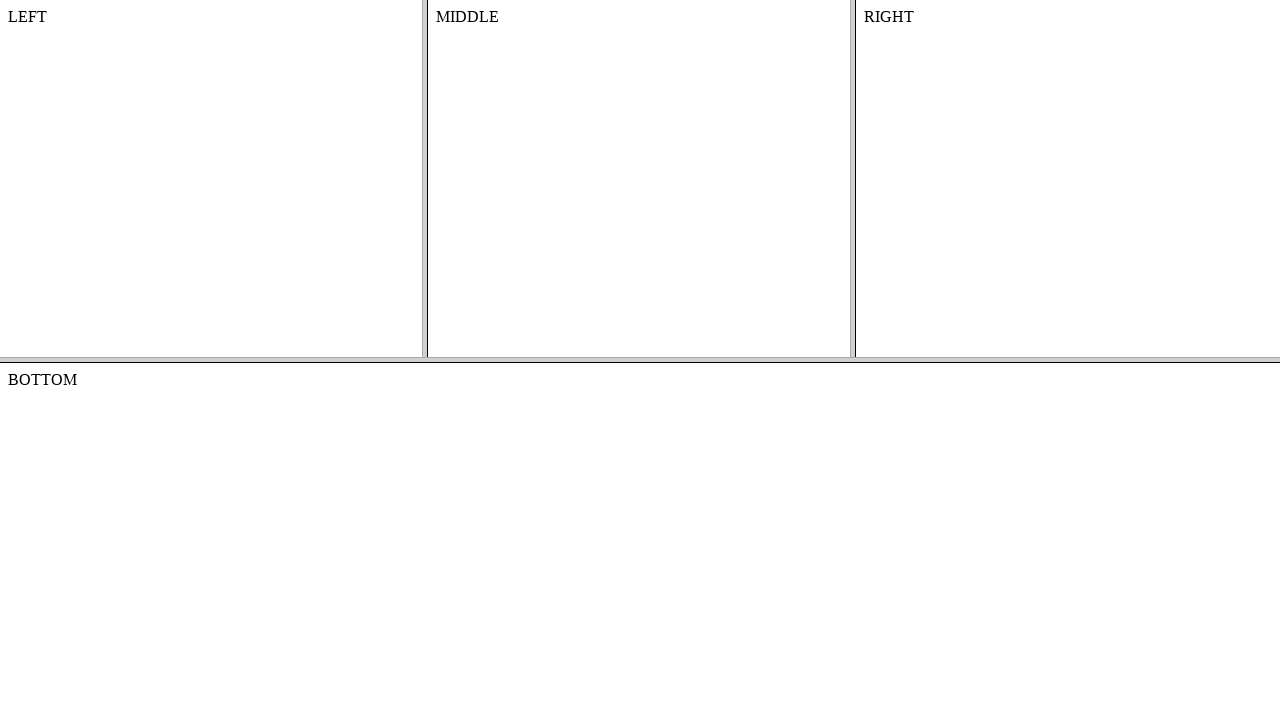

Located left frame within top frame
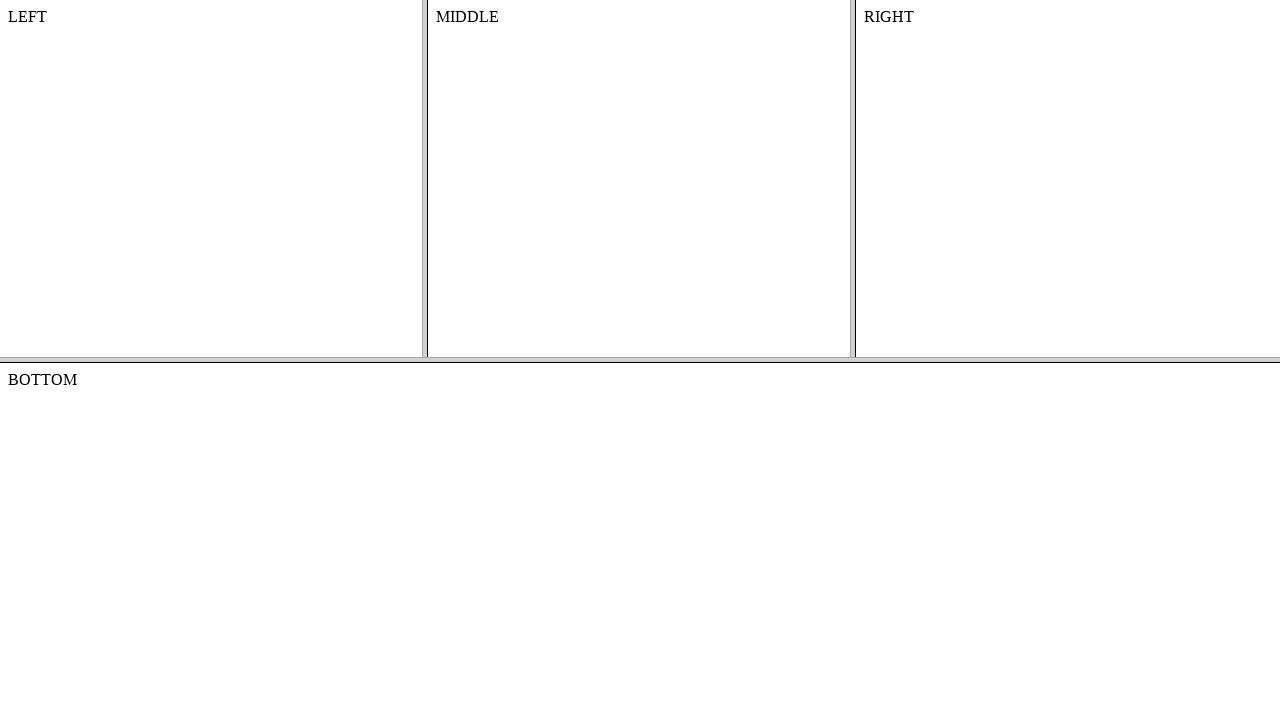

Located body element in left frame
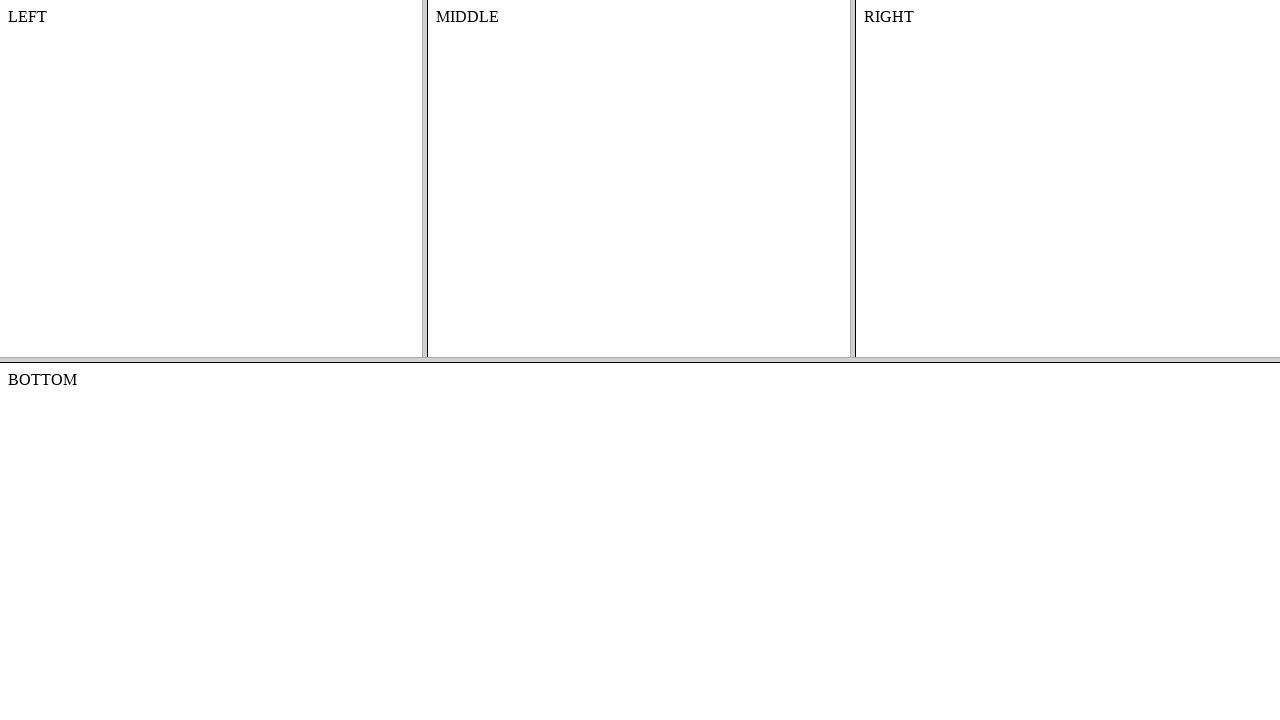

Verified left frame content is 'LEFT'
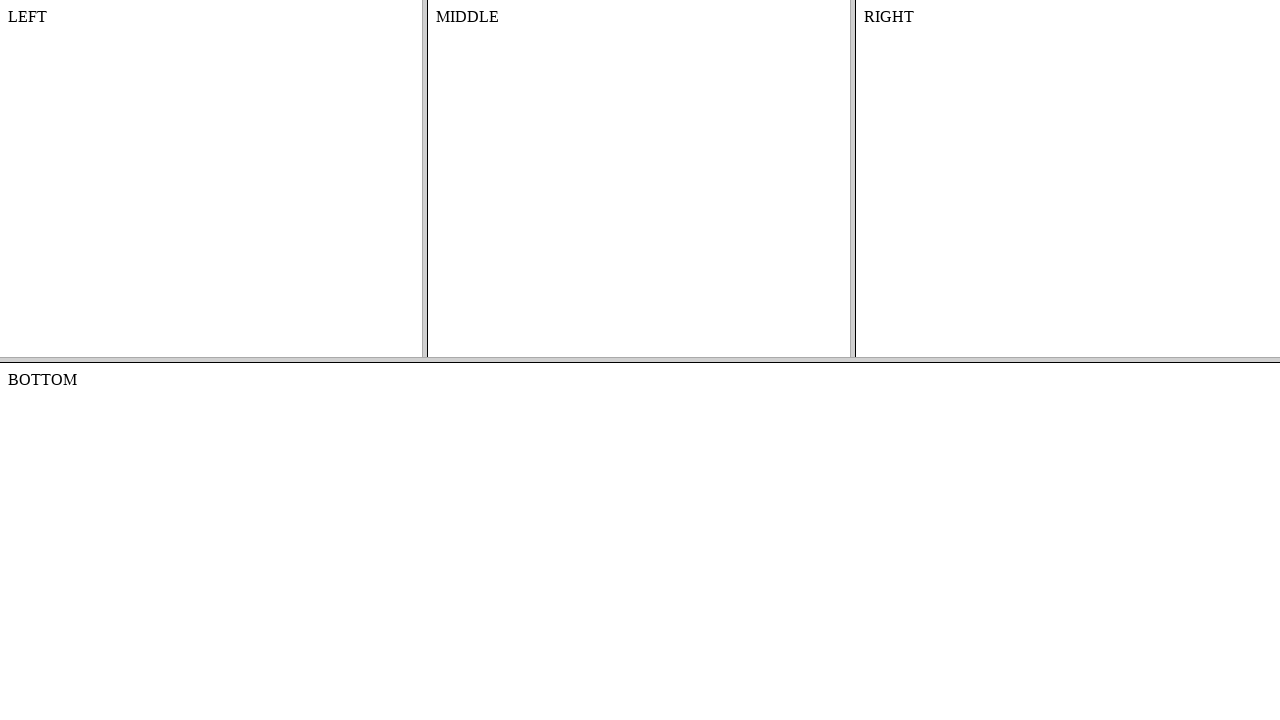

Located middle frame within top frame
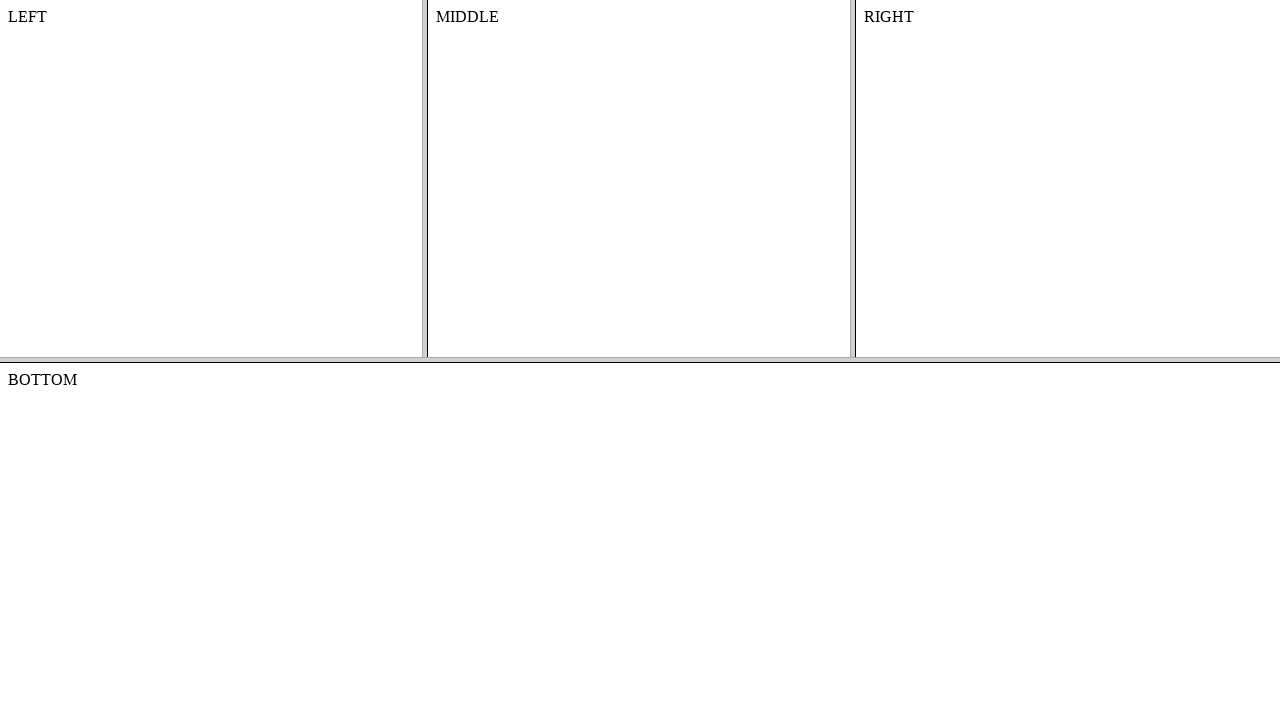

Located content element in middle frame
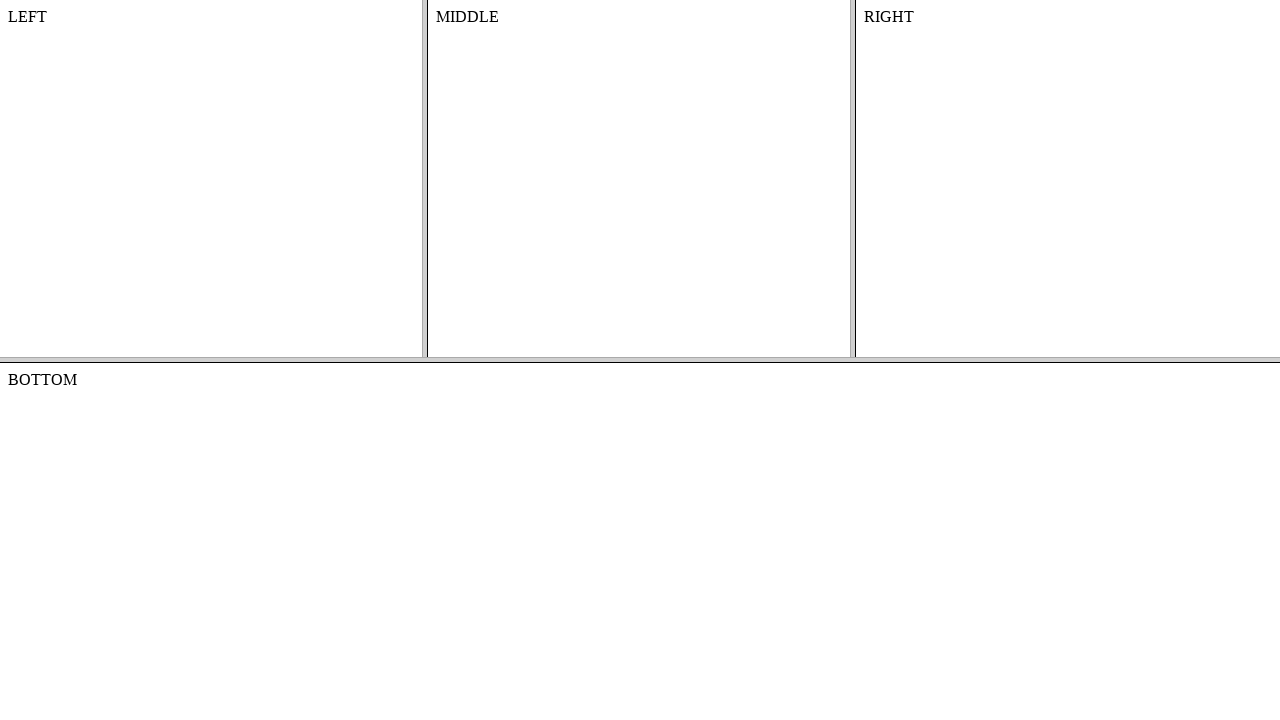

Verified middle frame content is 'MIDDLE'
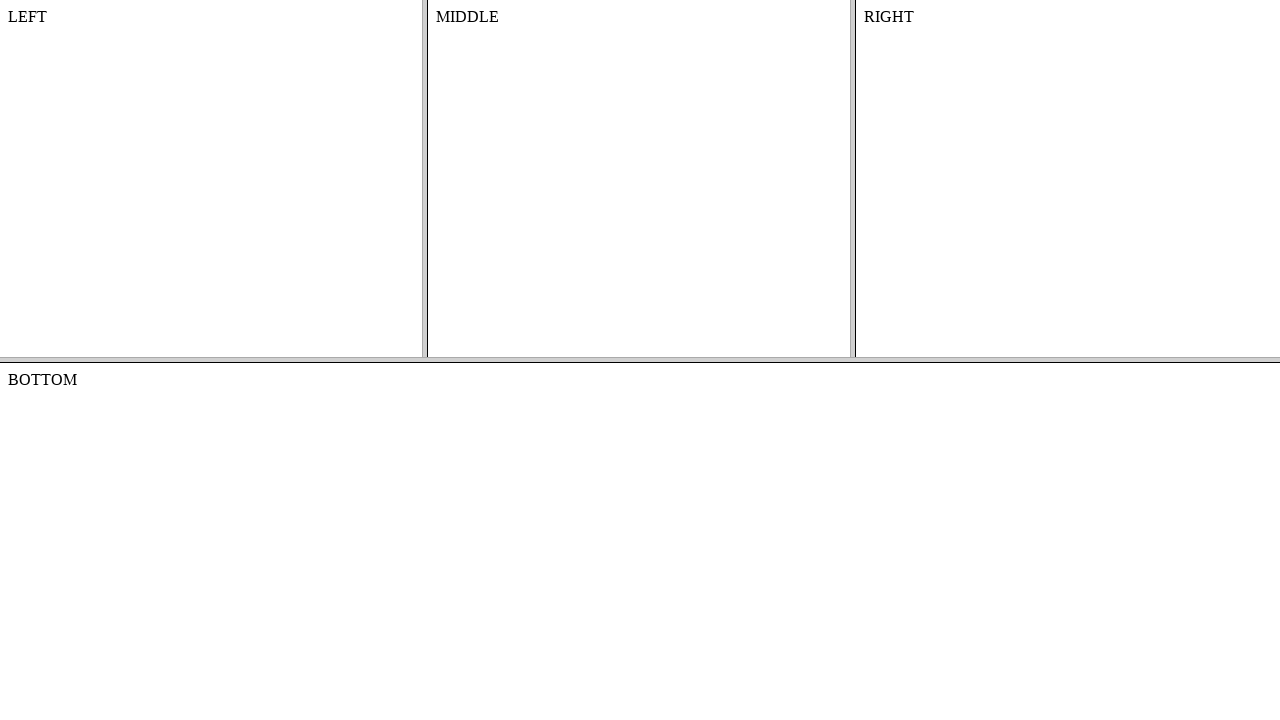

Located right frame within top frame
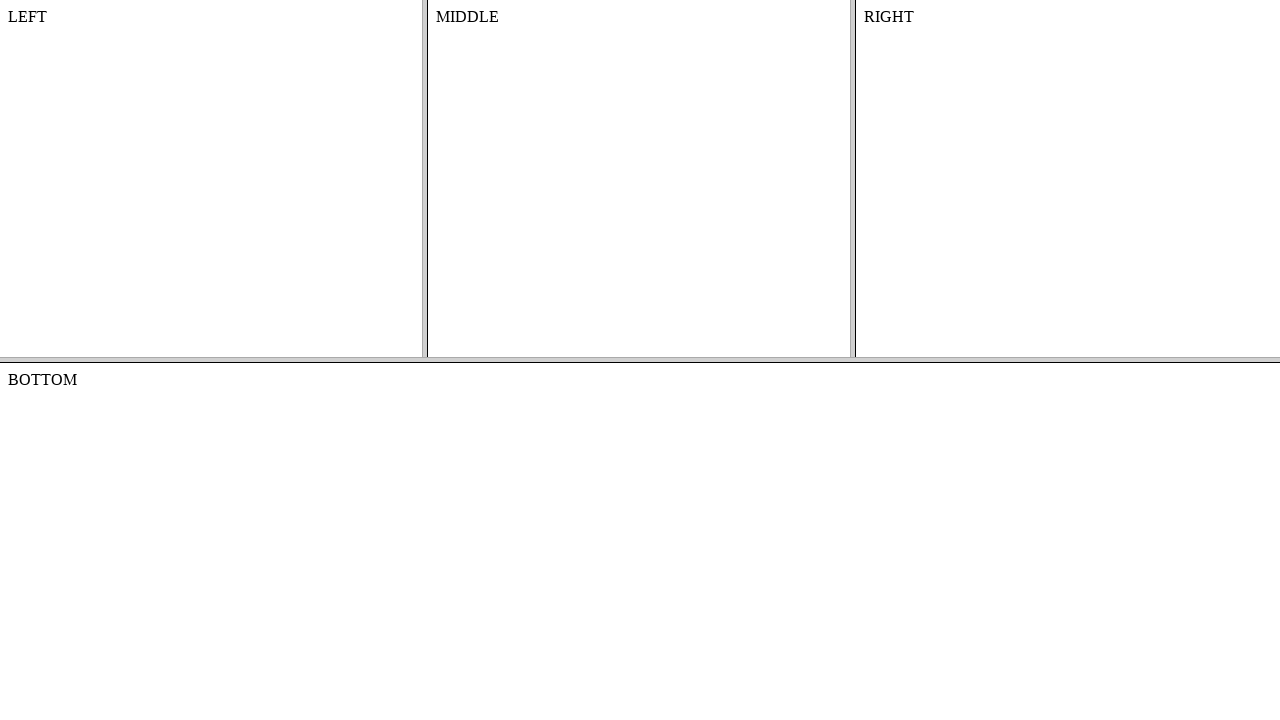

Located body element in right frame
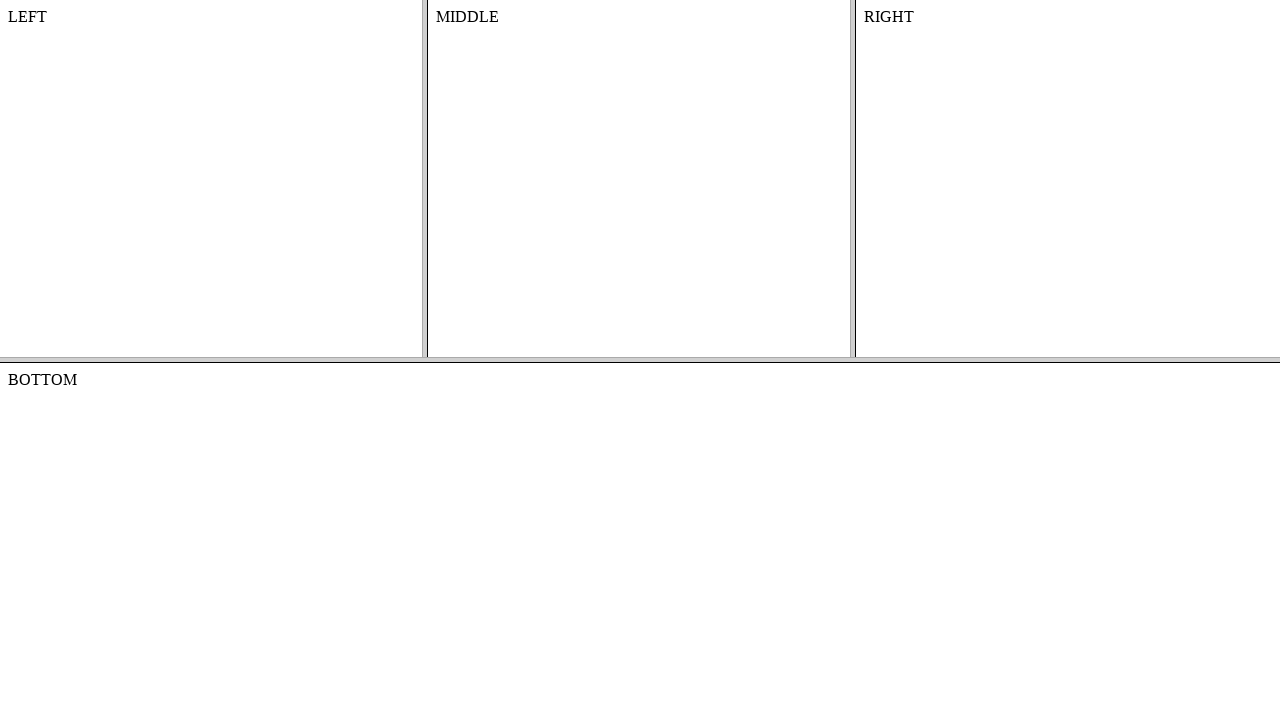

Verified right frame content is 'RIGHT'
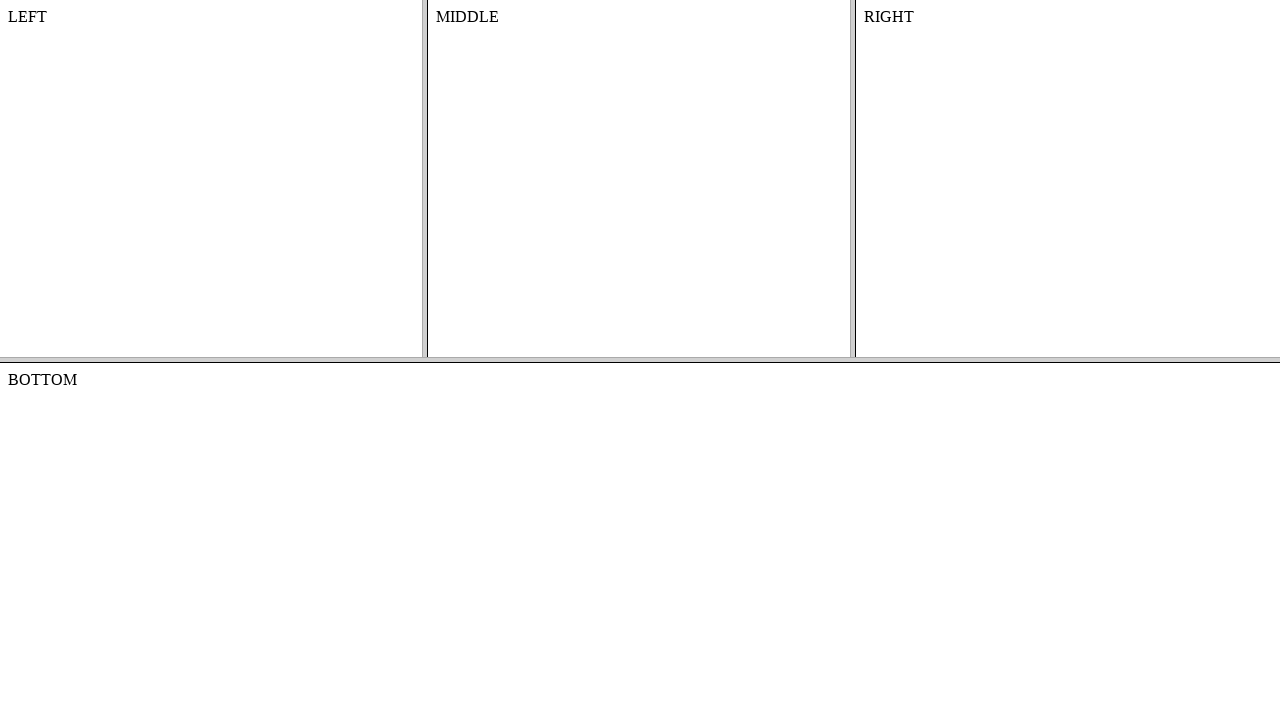

Located bottom frame
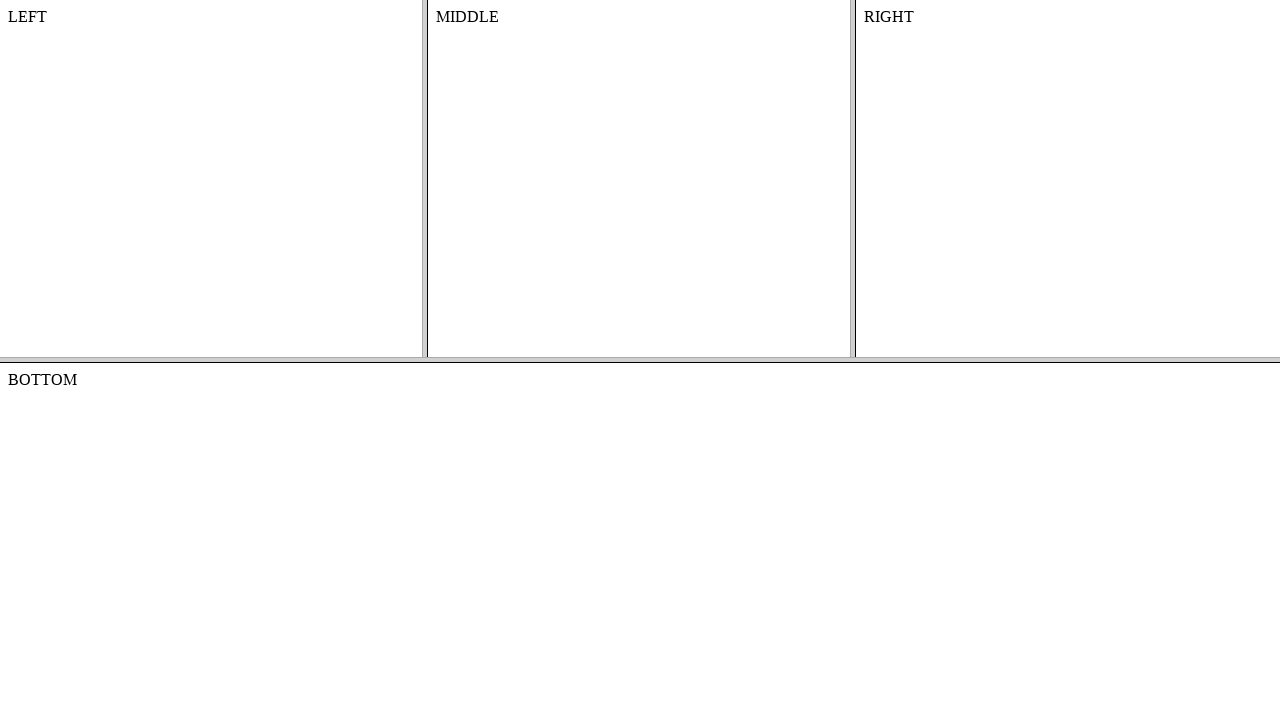

Located body element in bottom frame
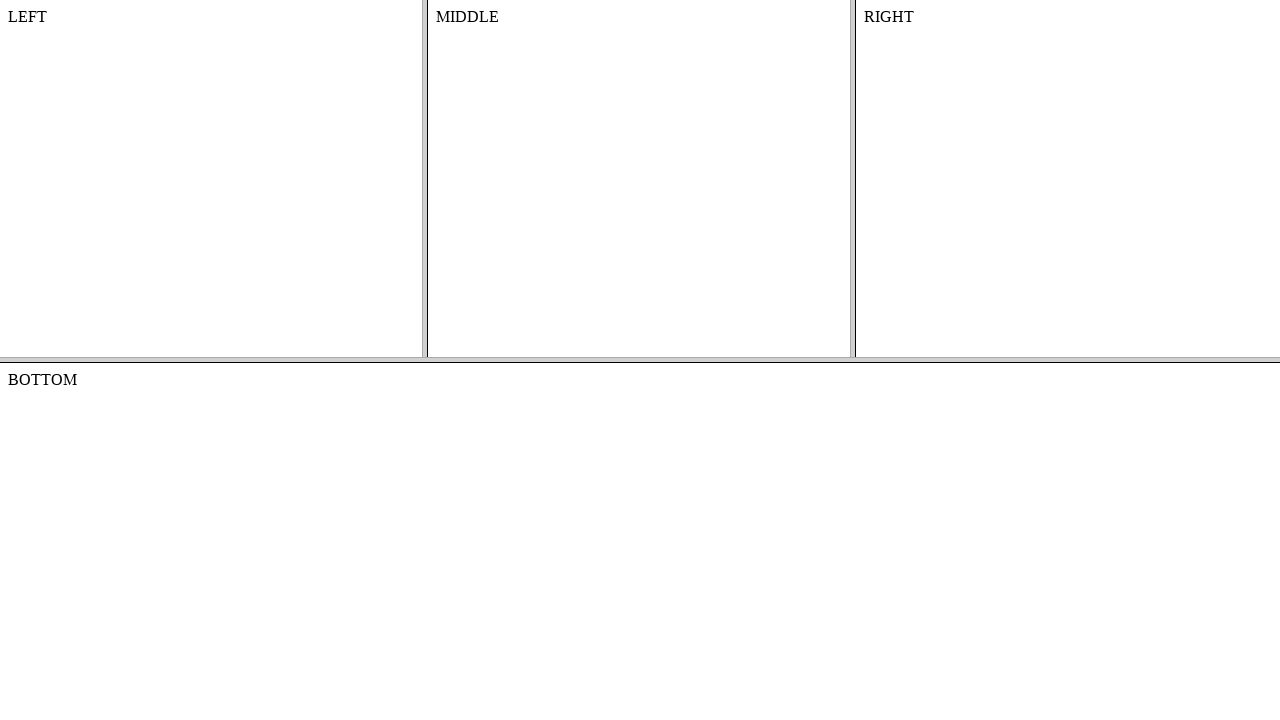

Verified bottom frame content is 'BOTTOM'
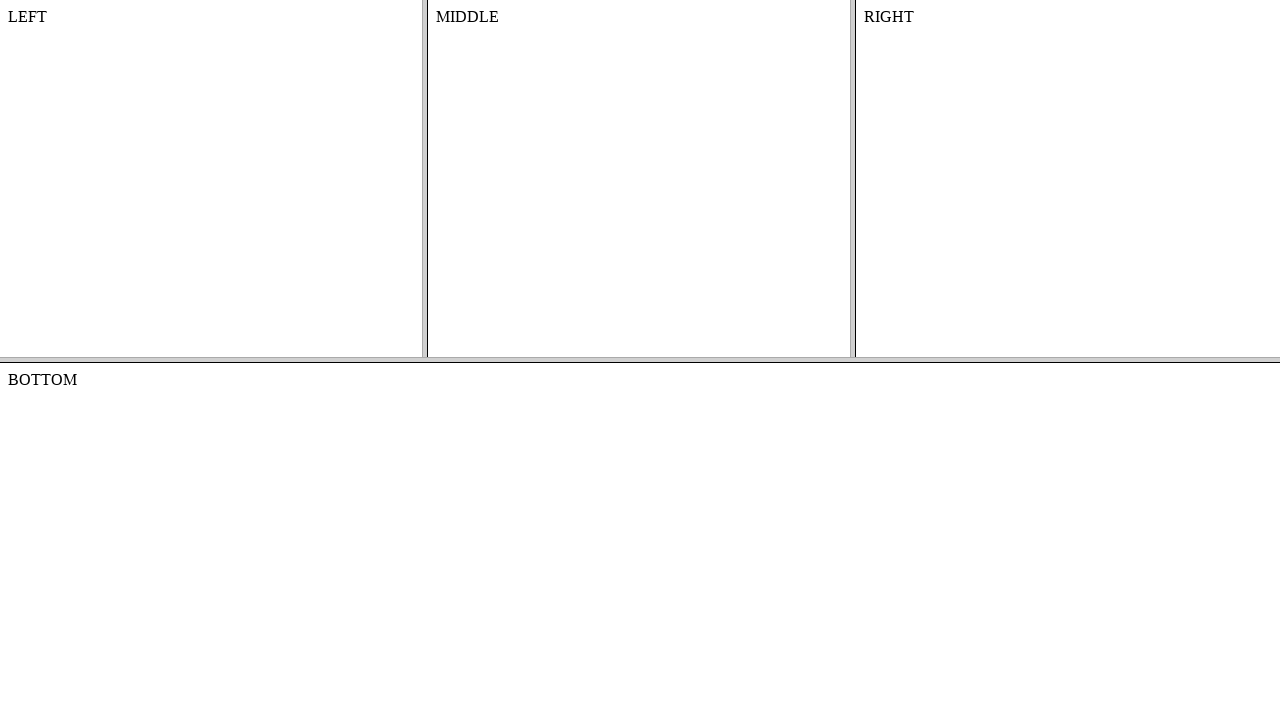

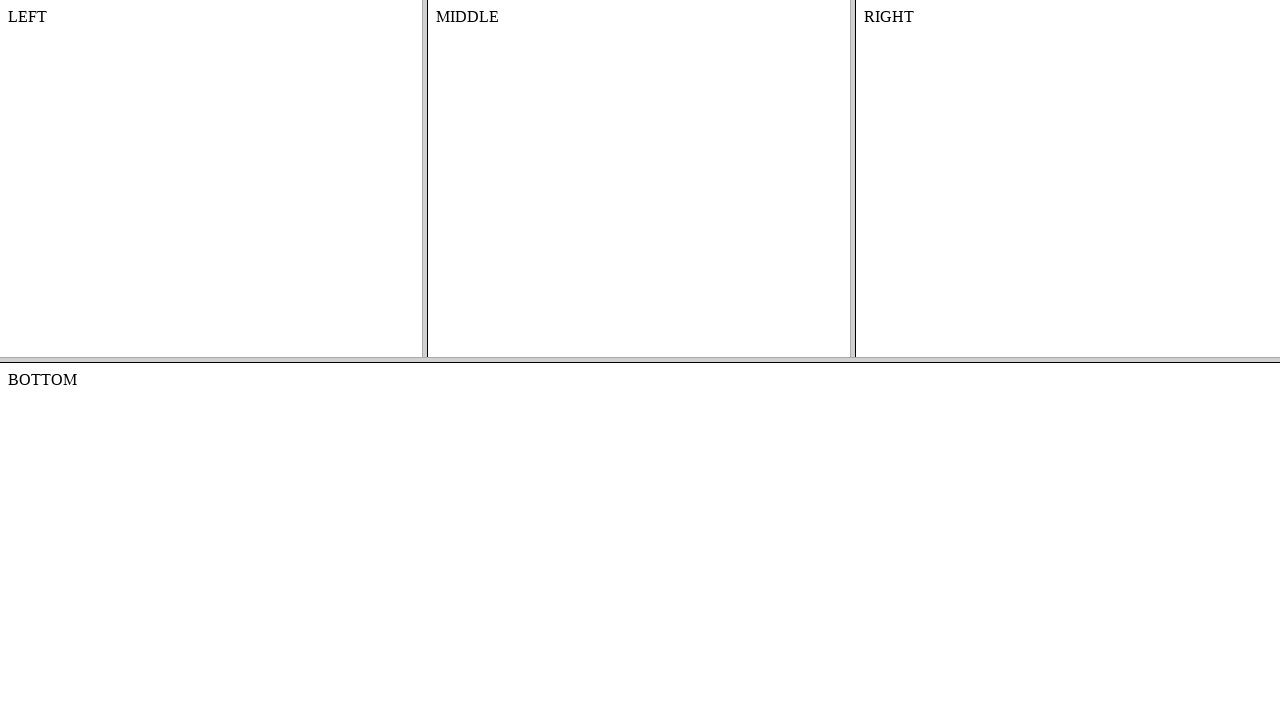